Tests auto-suggestive dropdown functionality by typing partial text and selecting a matching option from the suggestions

Starting URL: https://rahulshettyacademy.com/dropdownsPractise/

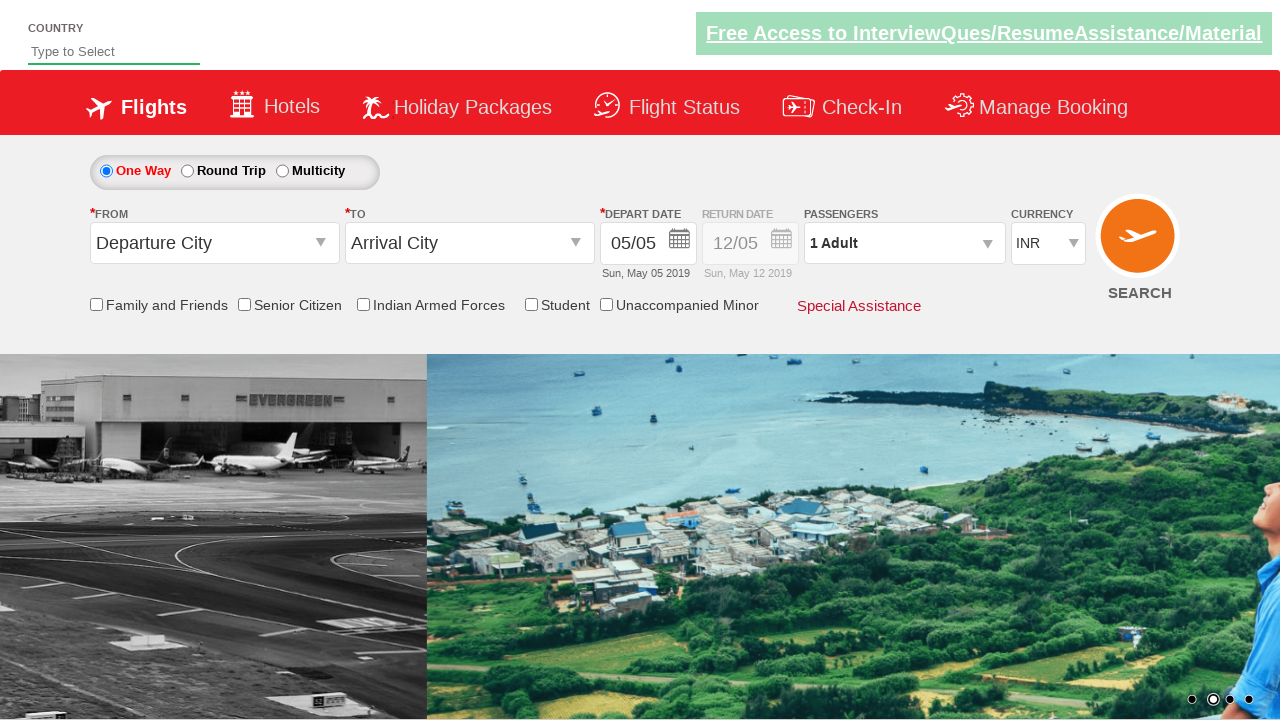

Filled autosuggest field with 'ind' on #autosuggest
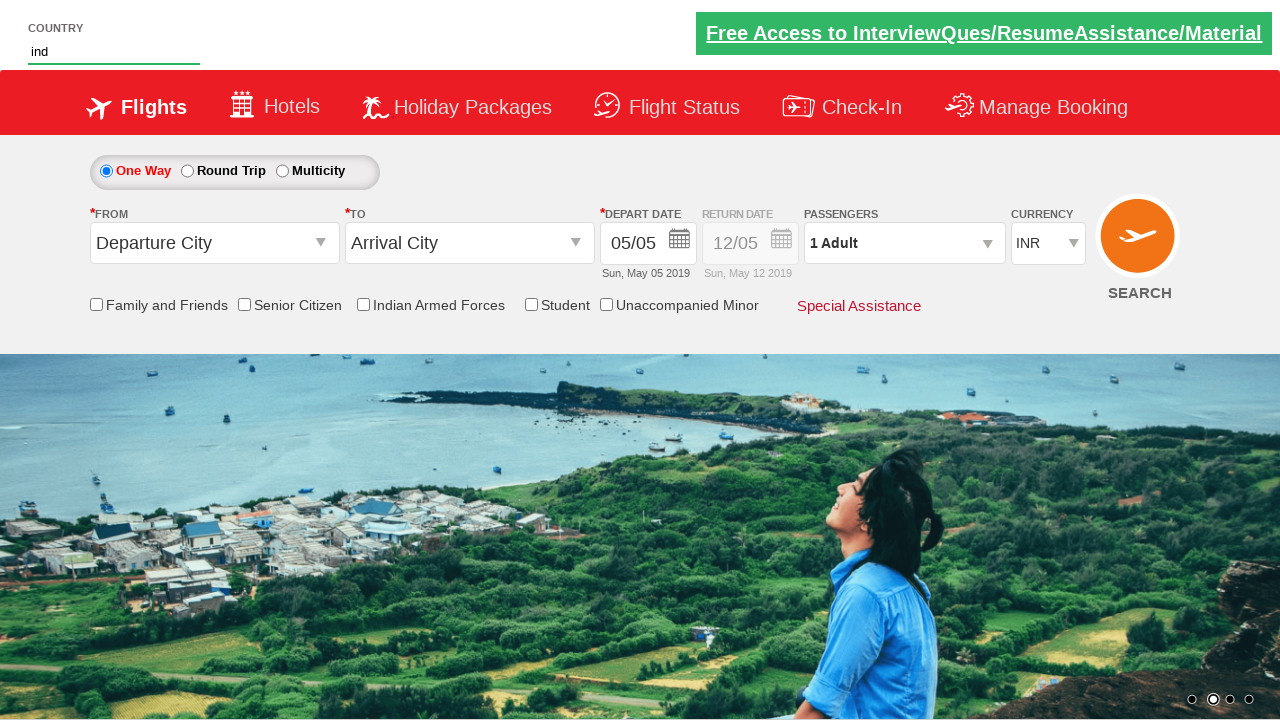

Dropdown suggestions appeared
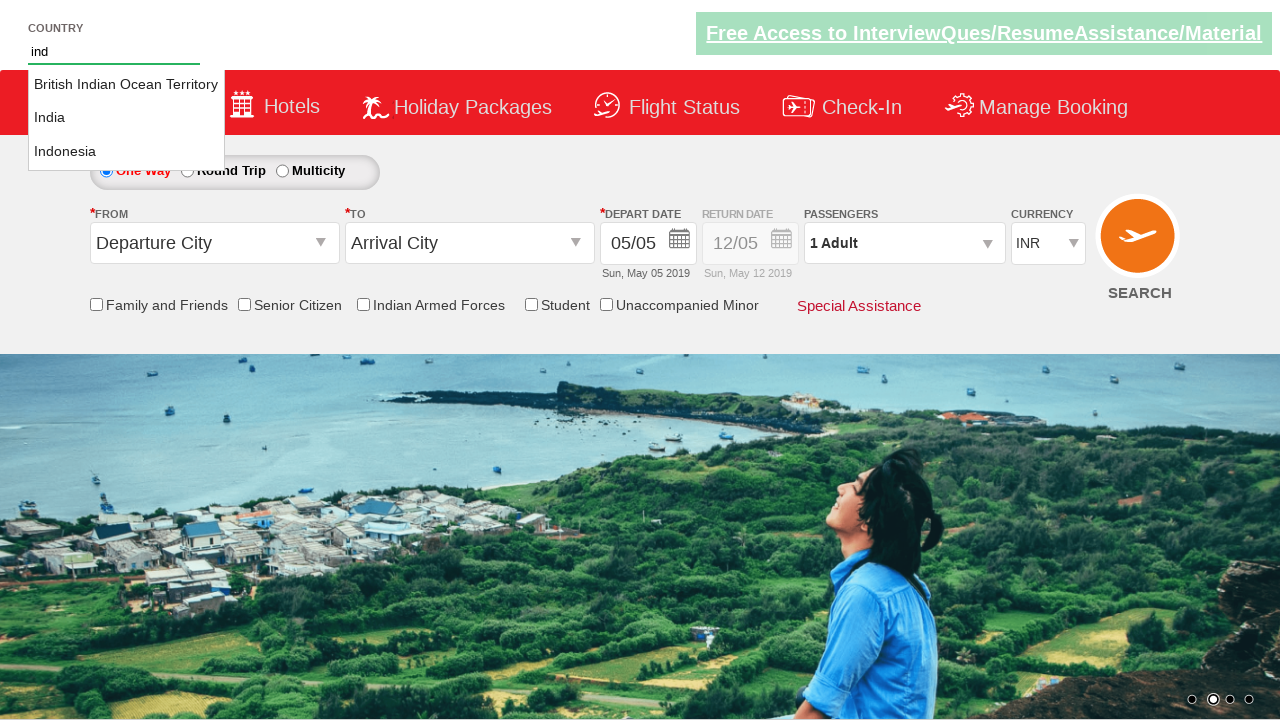

Retrieved all suggestion options from dropdown
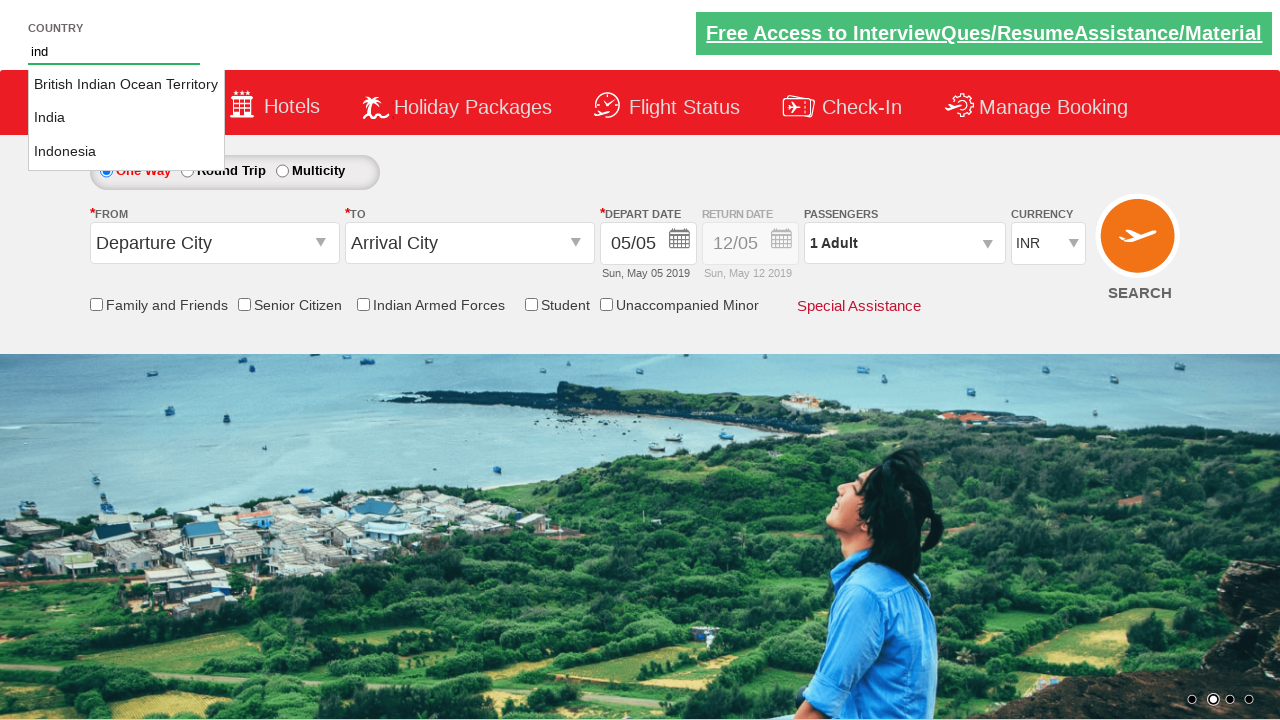

Selected 'India' from auto-suggestive dropdown at (126, 118) on xpath=//li[@class='ui-menu-item']/a >> nth=1
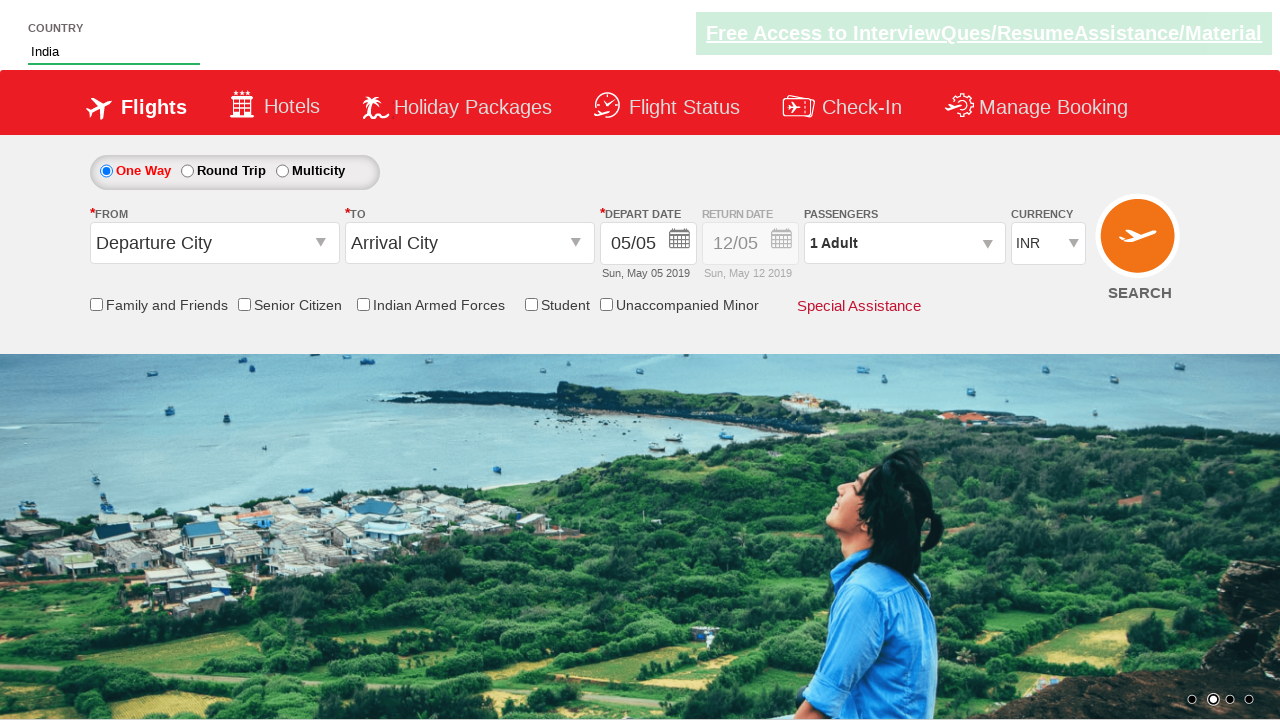

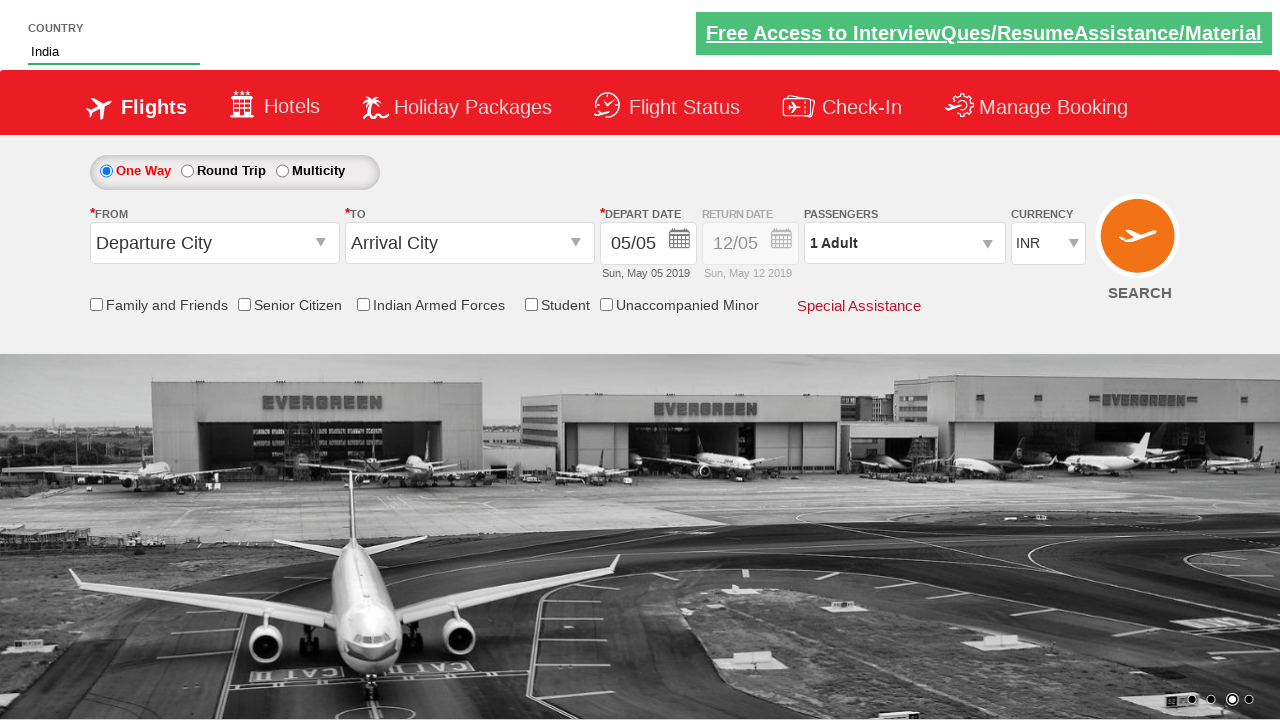